Navigates to Selenium documentation page, maximizes window, and verifies the page title contains "Browser Automation"

Starting URL: https://www.selenium.dev/documentation

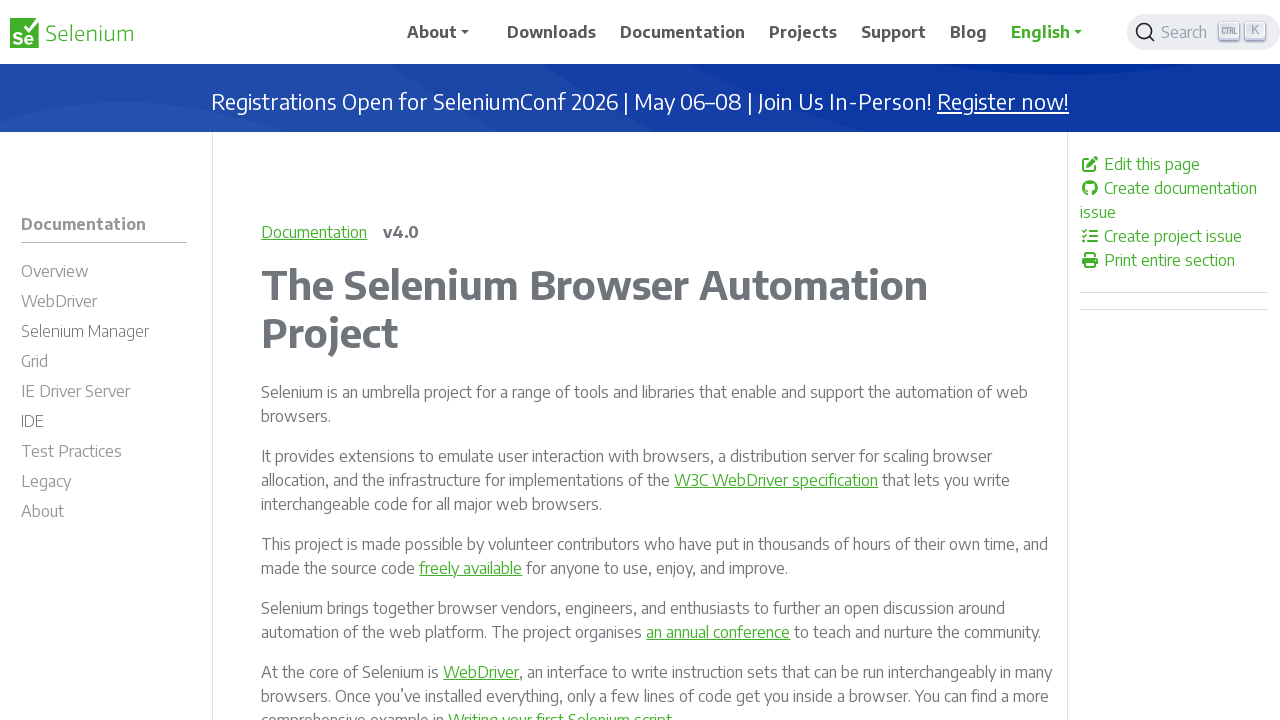

Navigated to Selenium documentation page
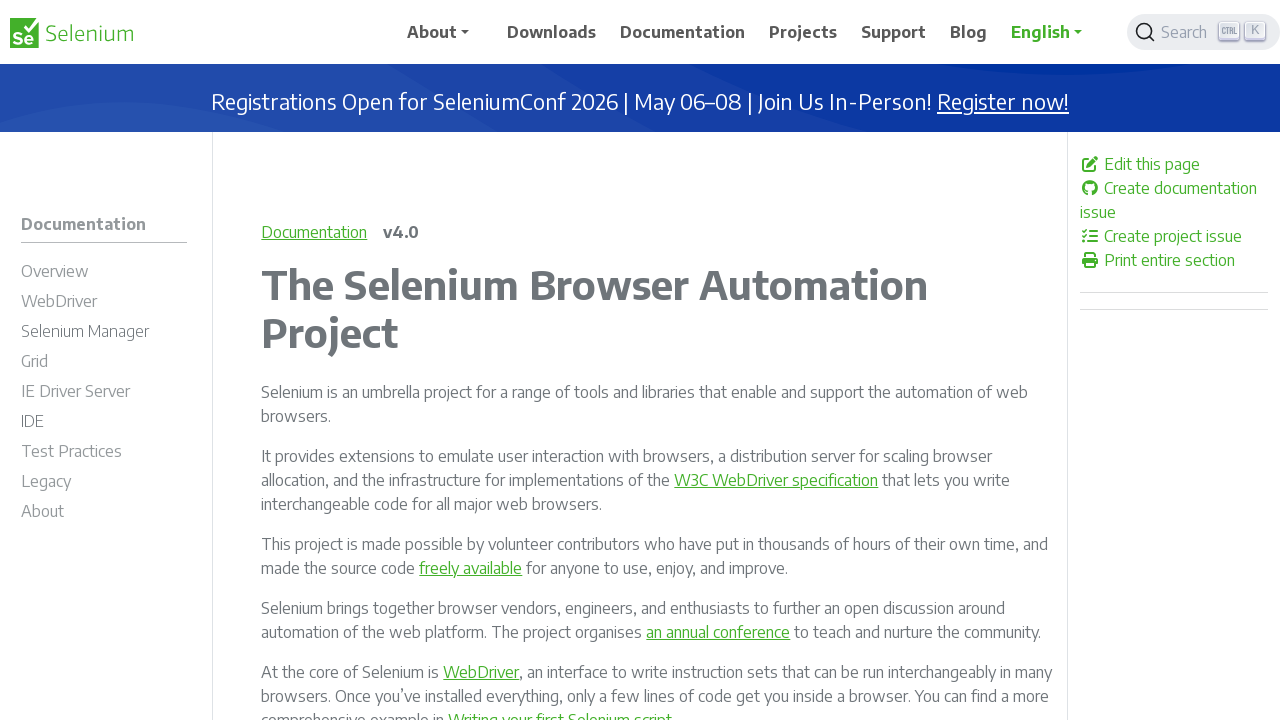

Maximized browser window to 1920x1080
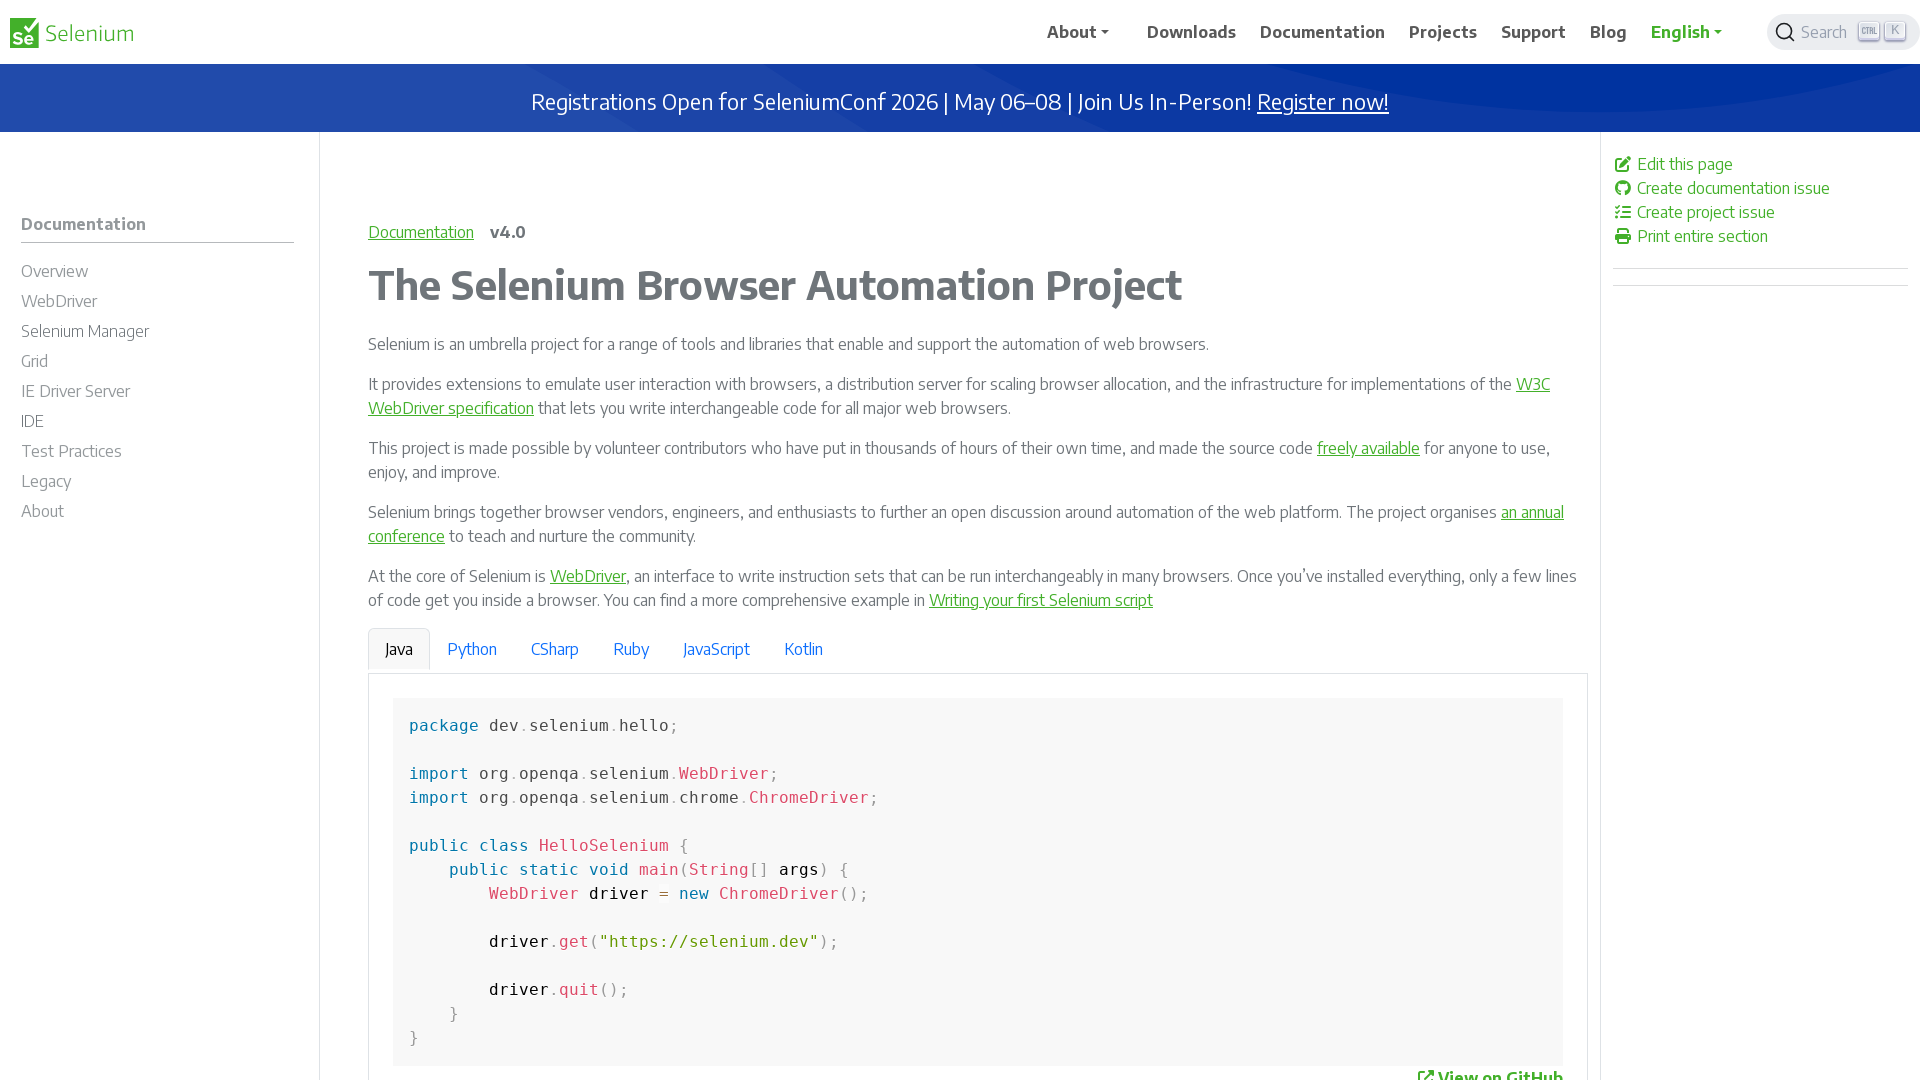

Retrieved page title: The Selenium Browser Automation Project | Selenium
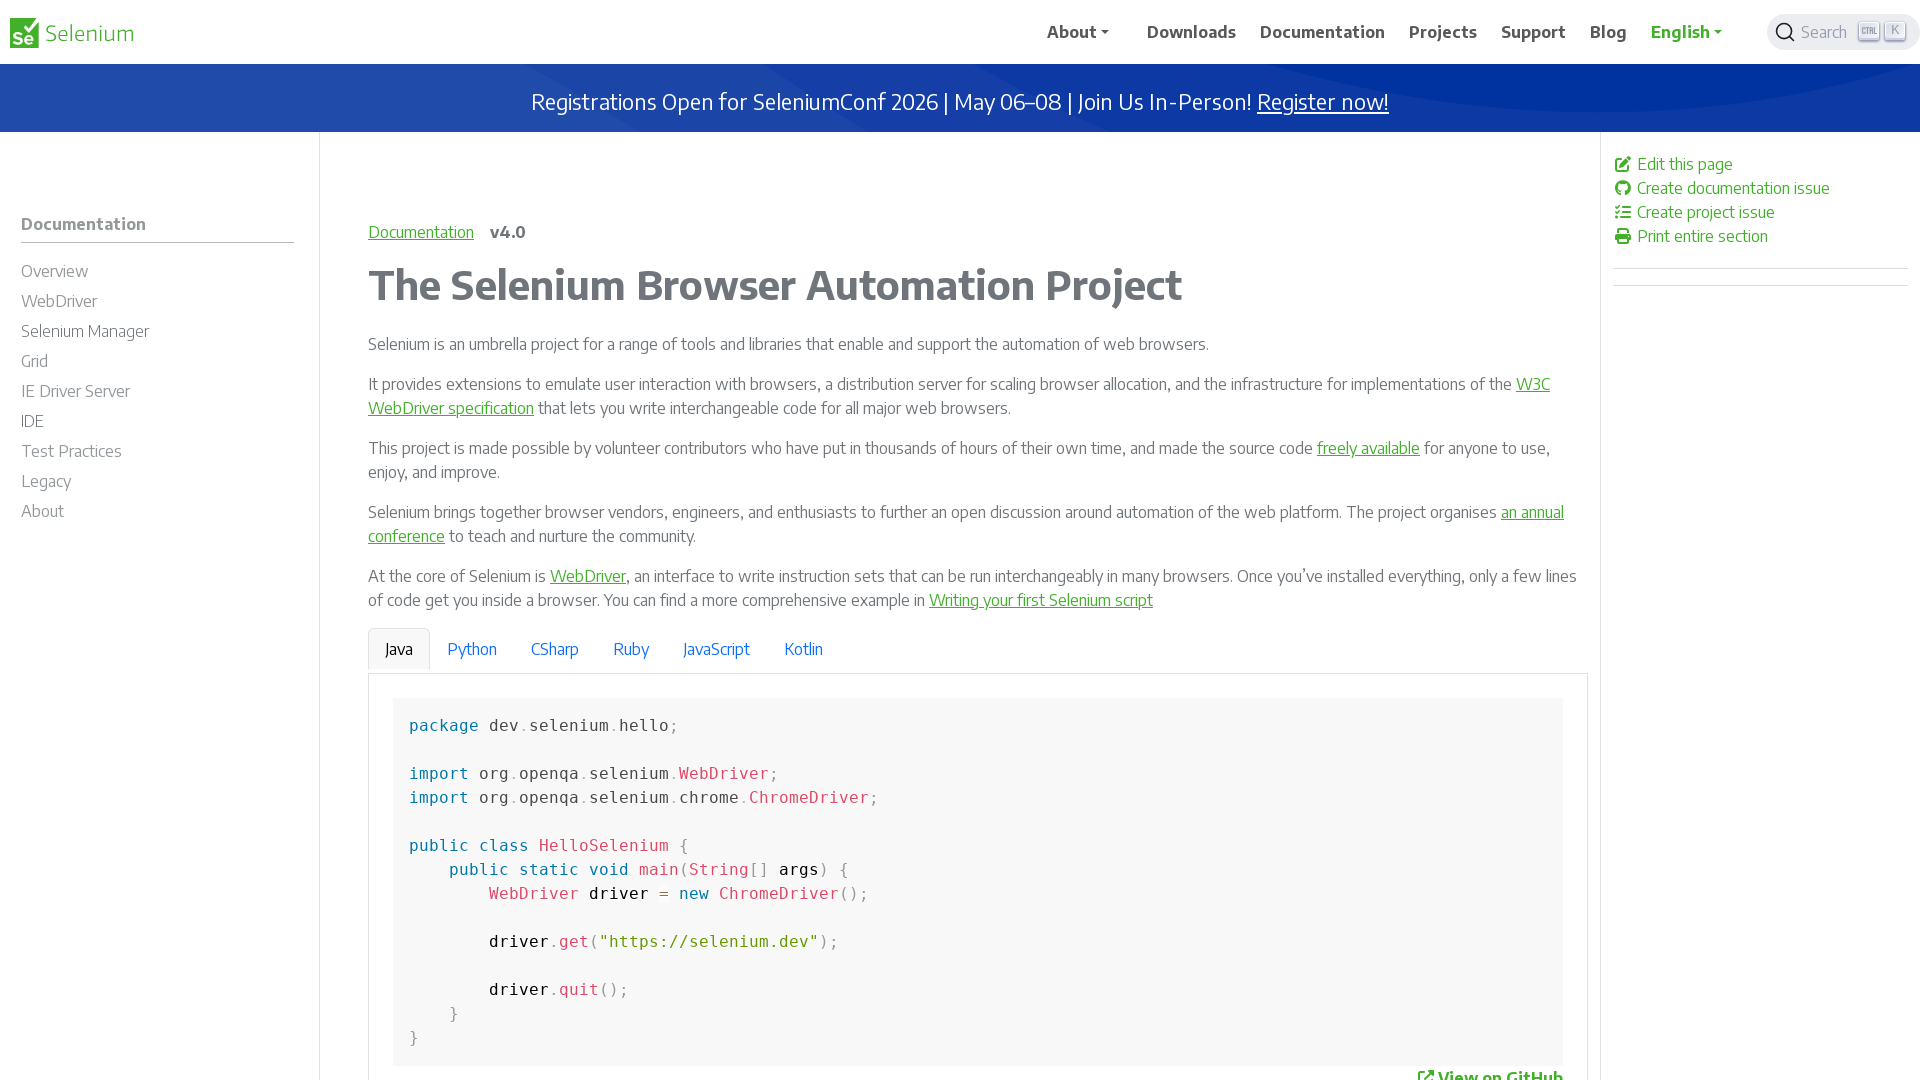

Verified page title contains 'Browser Automation'
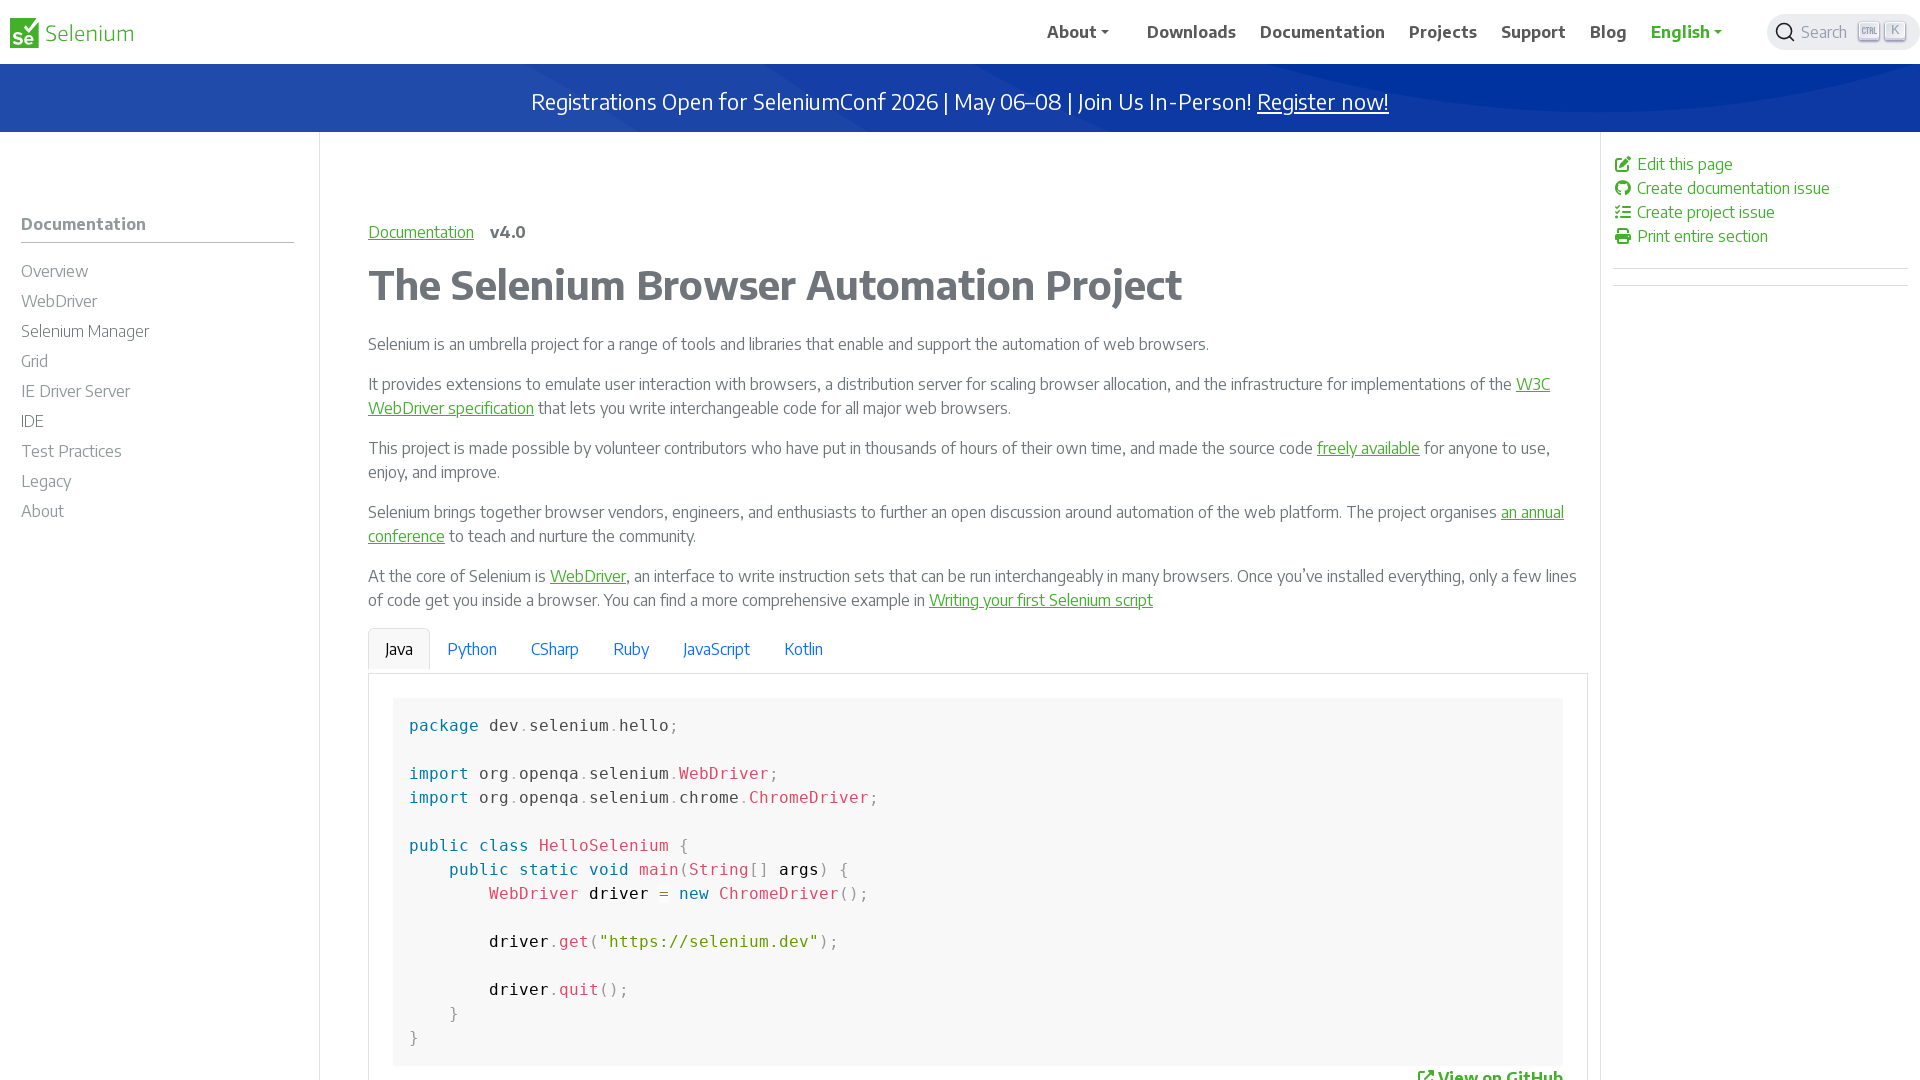

Retrieved current URL: https://www.selenium.dev/documentation/
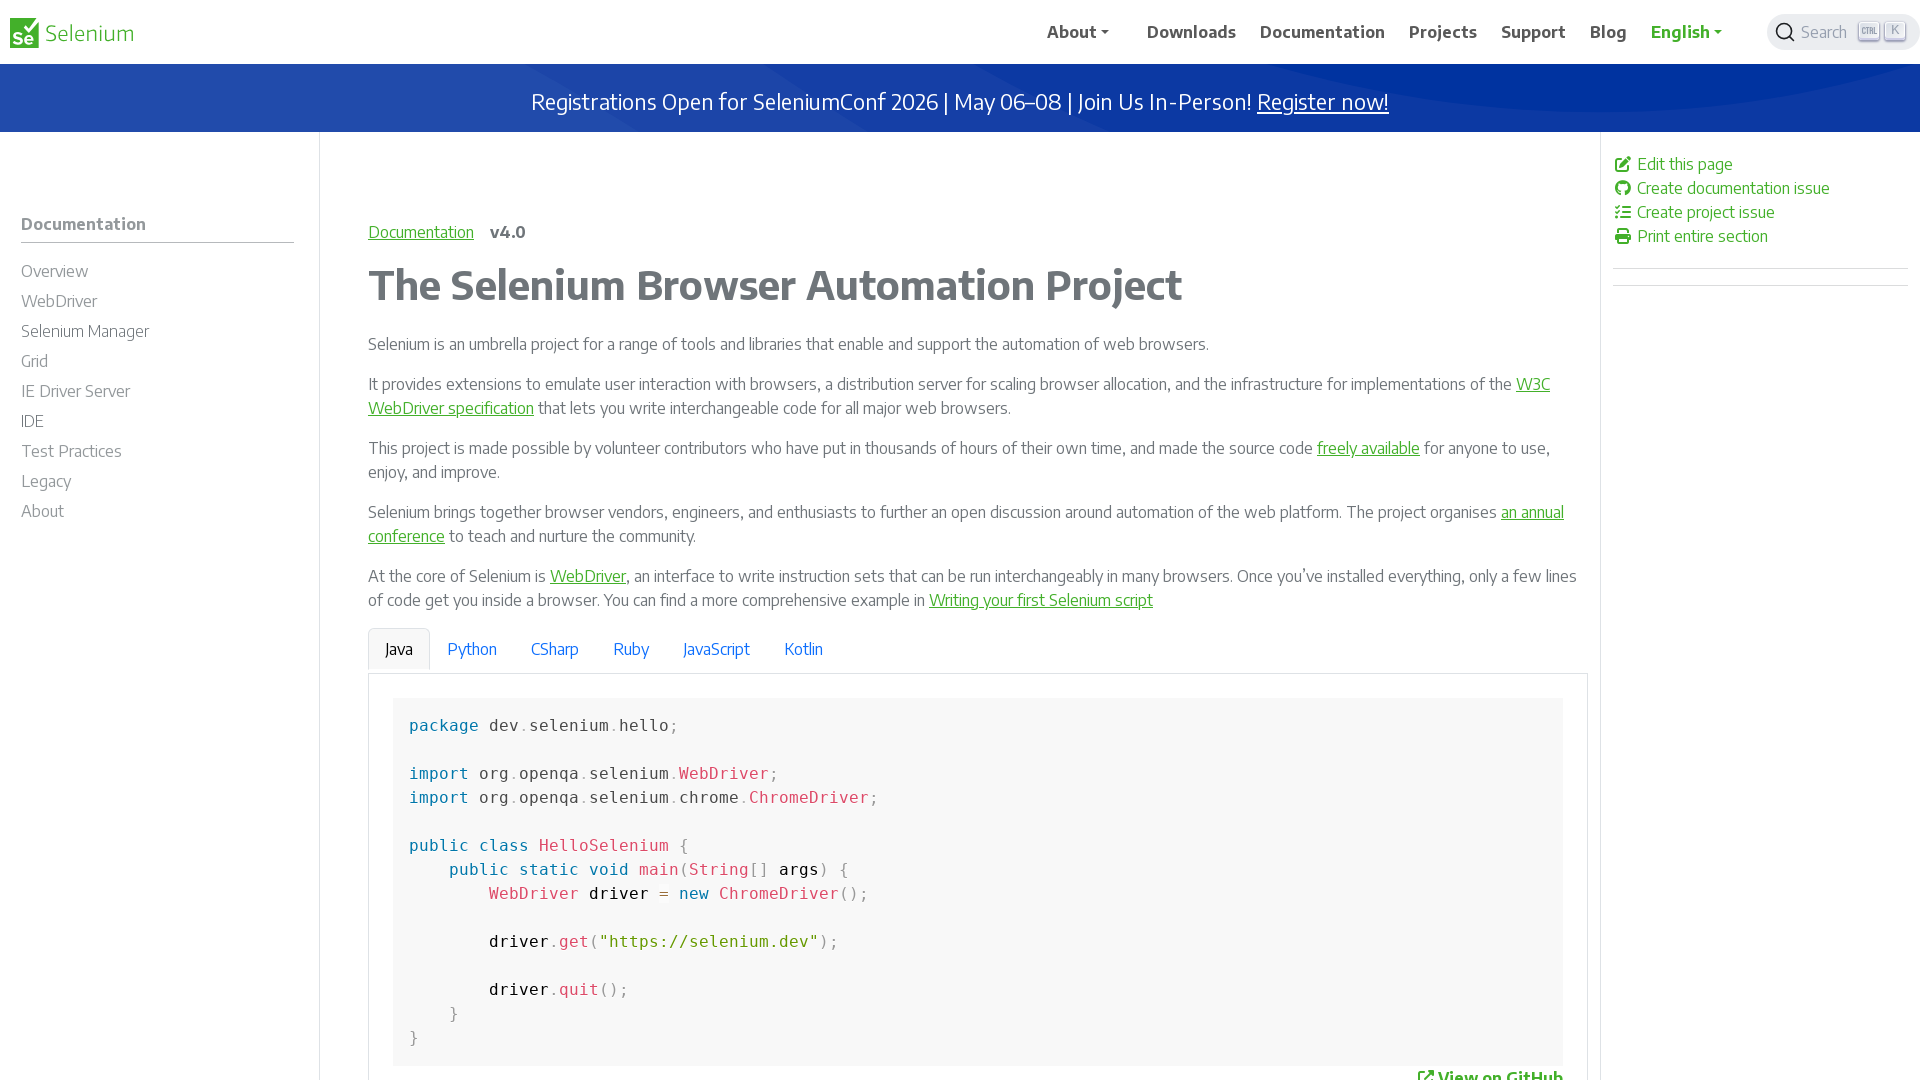

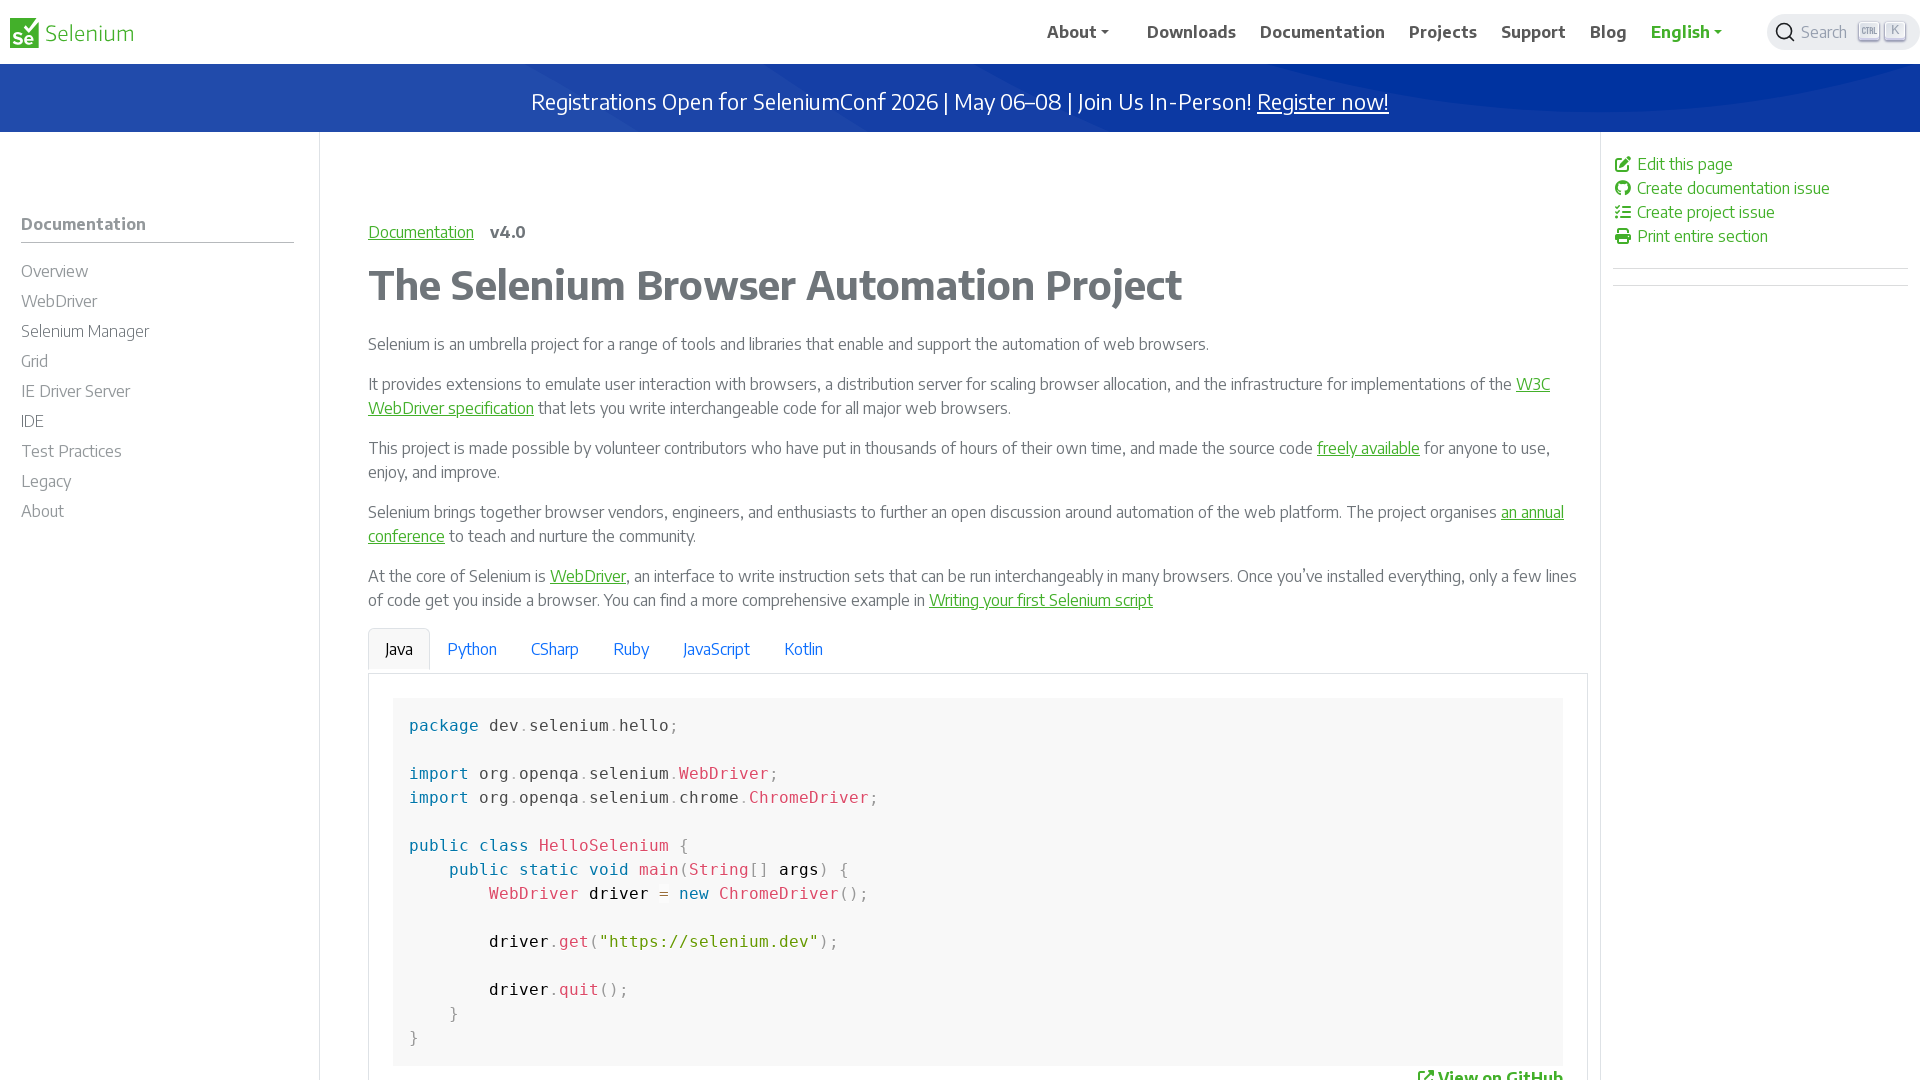